Tests navigation through multiple iframes on Oracle Java documentation by clicking links in different frames

Starting URL: https://docs.oracle.com/javase/8/docs/api/

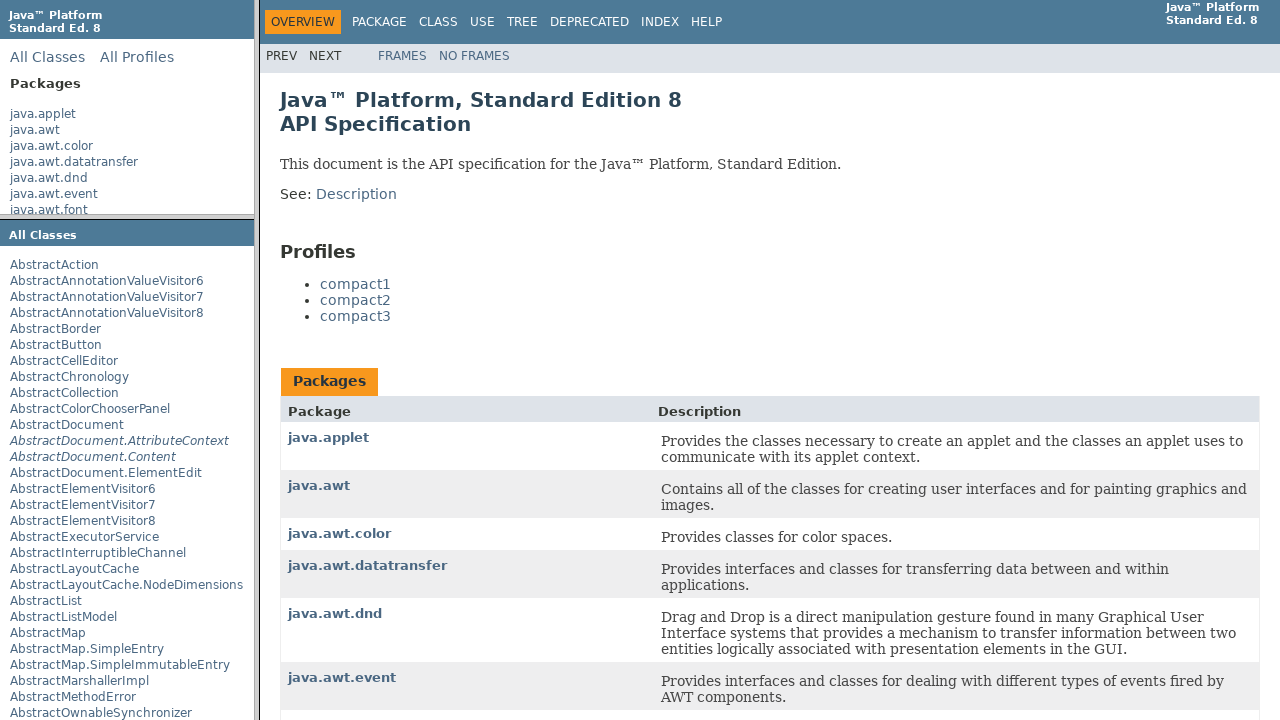

Located packageListFrame
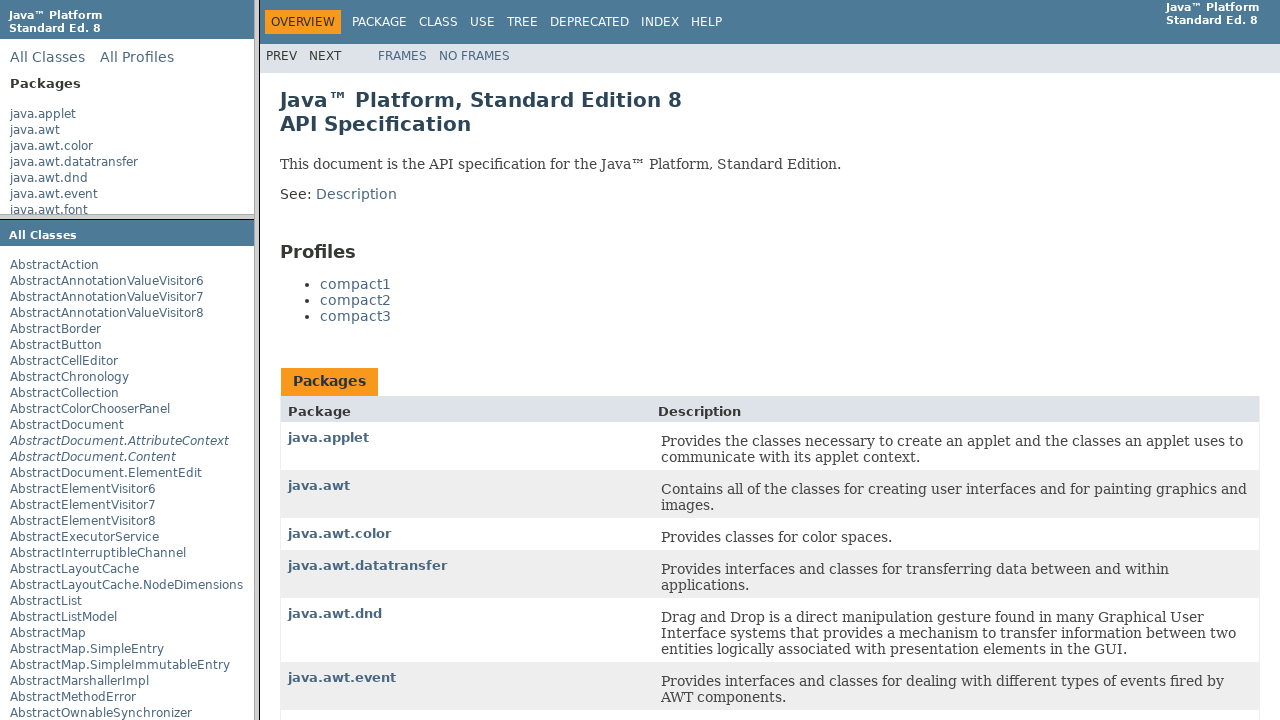

Clicked java.awt.color package in packageListFrame at (52, 146) on text=java.awt.color
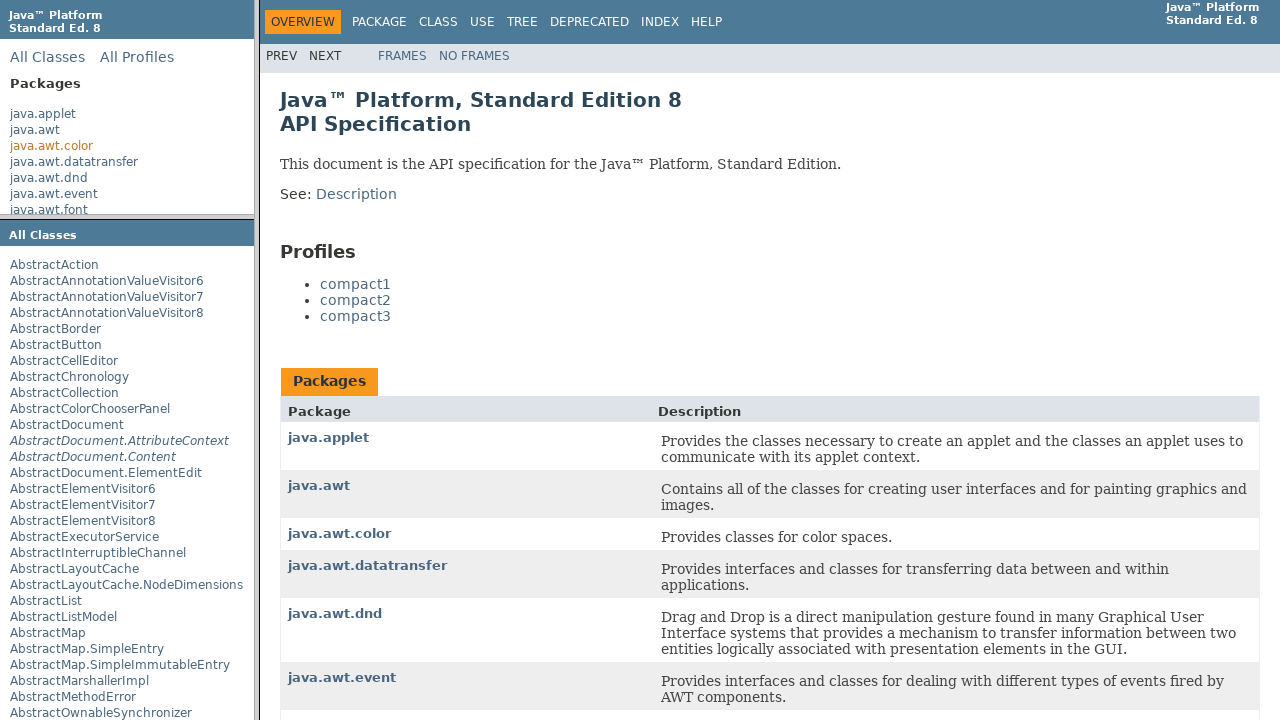

Located packageFrame
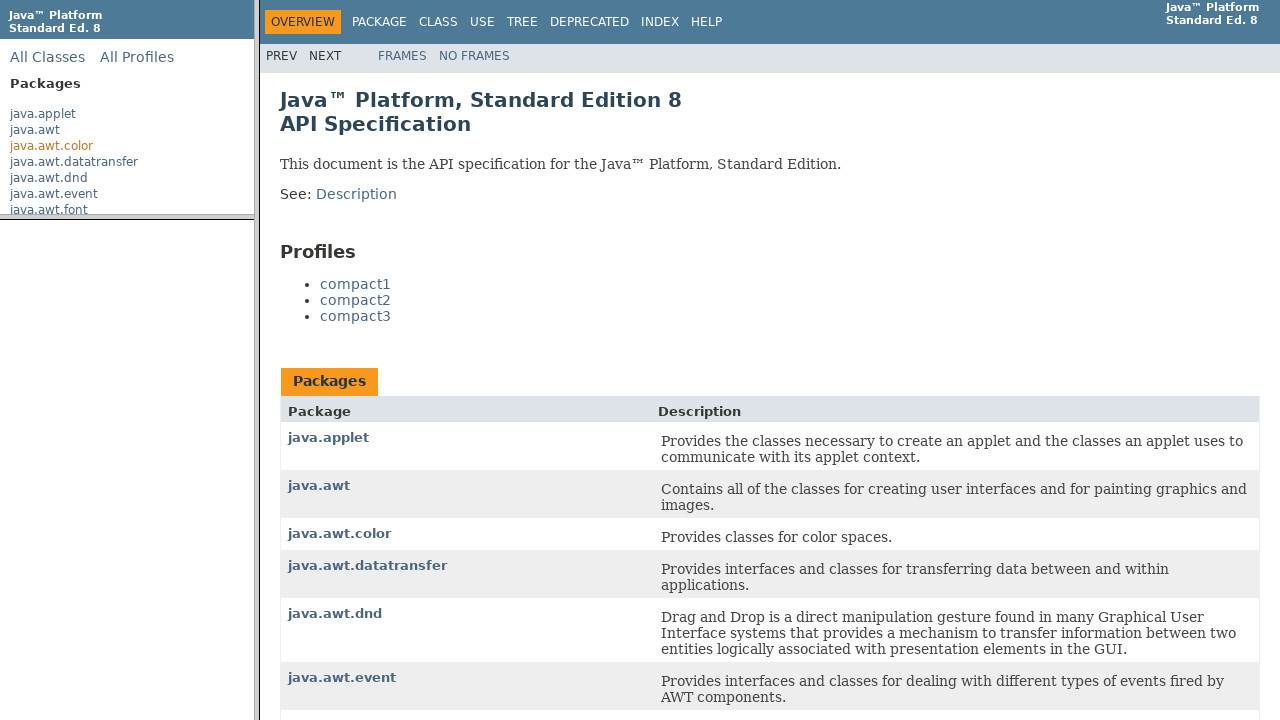

Clicked ColorSpace class in packageFrame at (44, 295) on text=ColorSpace
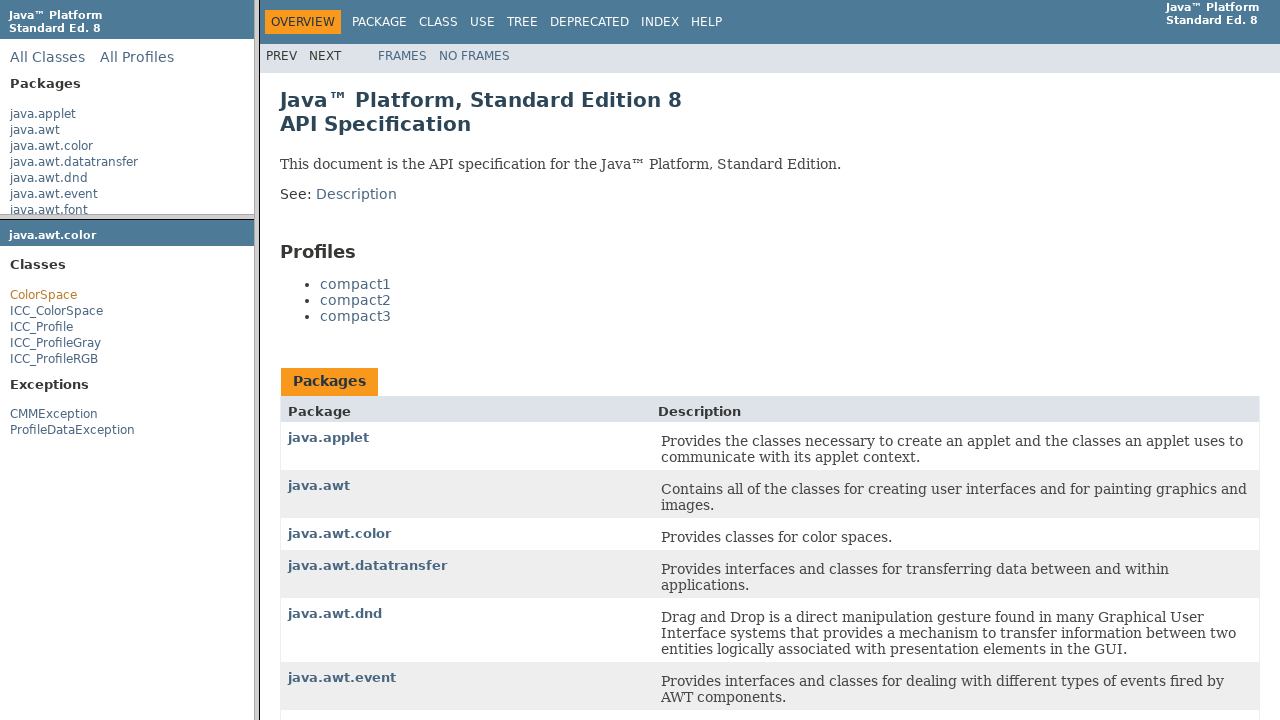

Located classFrame
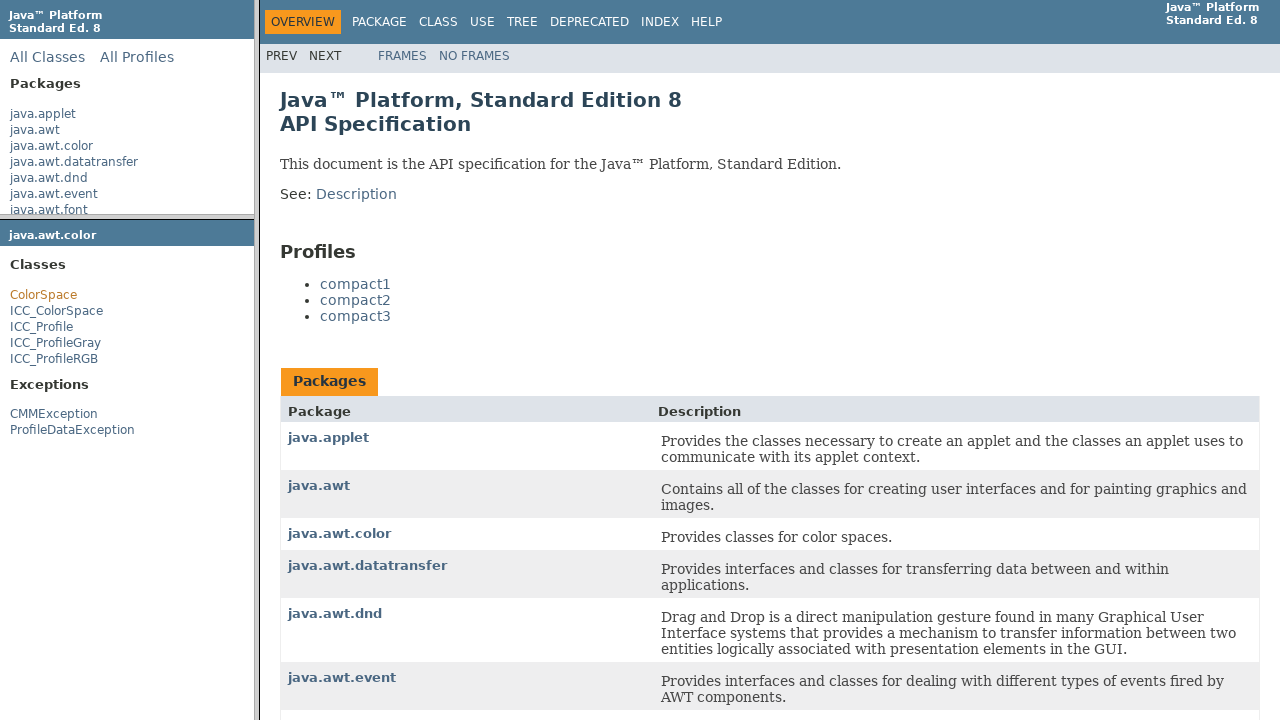

Verified page title: Overview (Java Platform SE 8 )
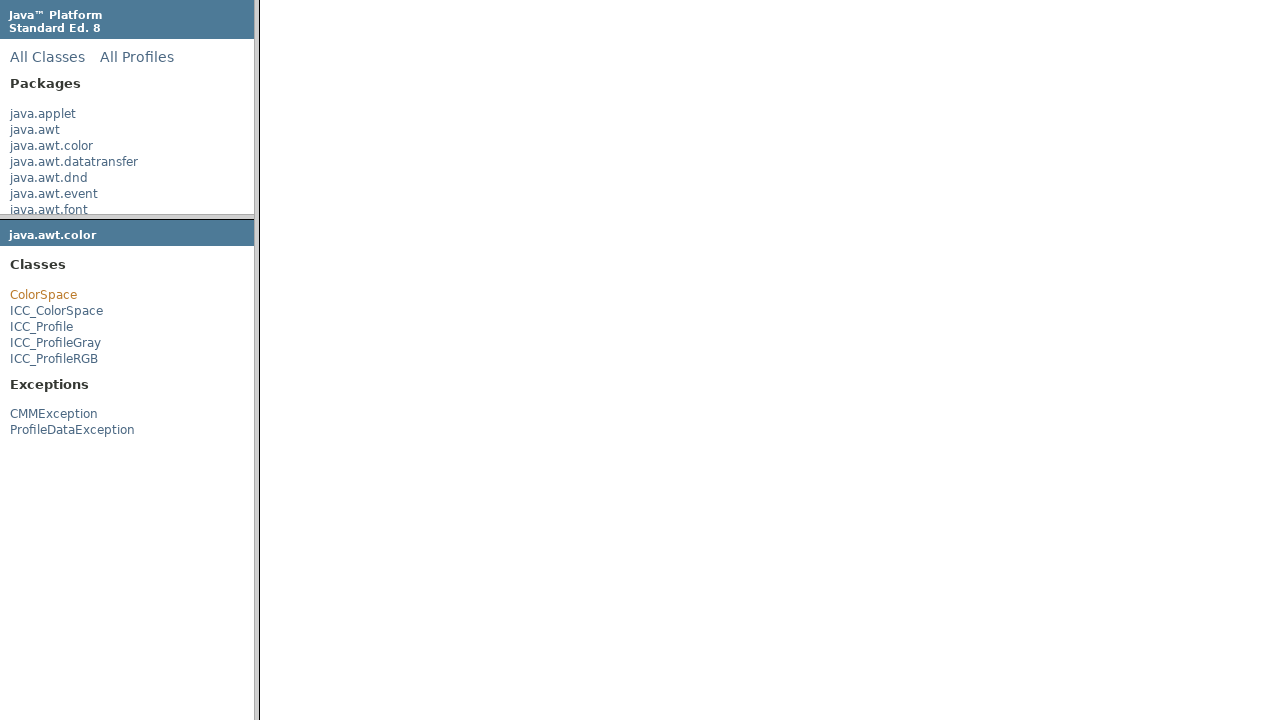

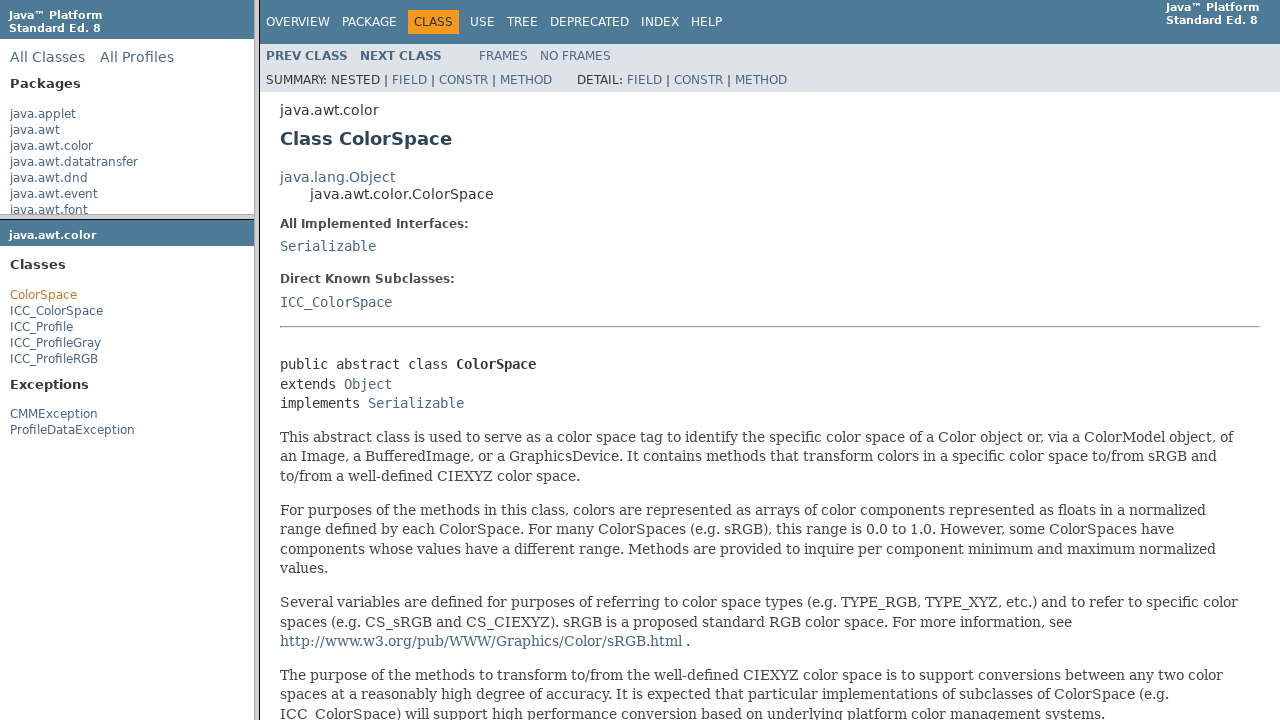